Tests adding multiple elements on the Herokuapp demo page by clicking Add Element three times

Starting URL: https://the-internet.herokuapp.com/

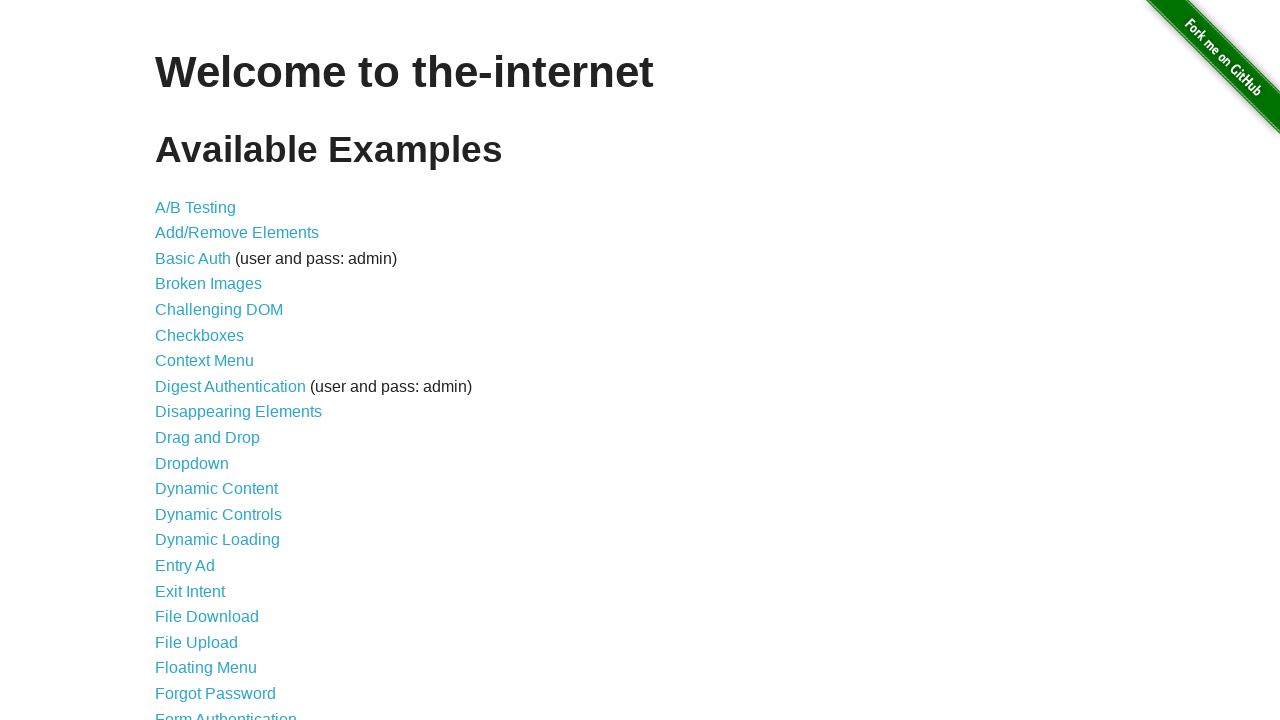

Clicked on Add/Remove Elements link at (237, 233) on a[href='/add_remove_elements/']
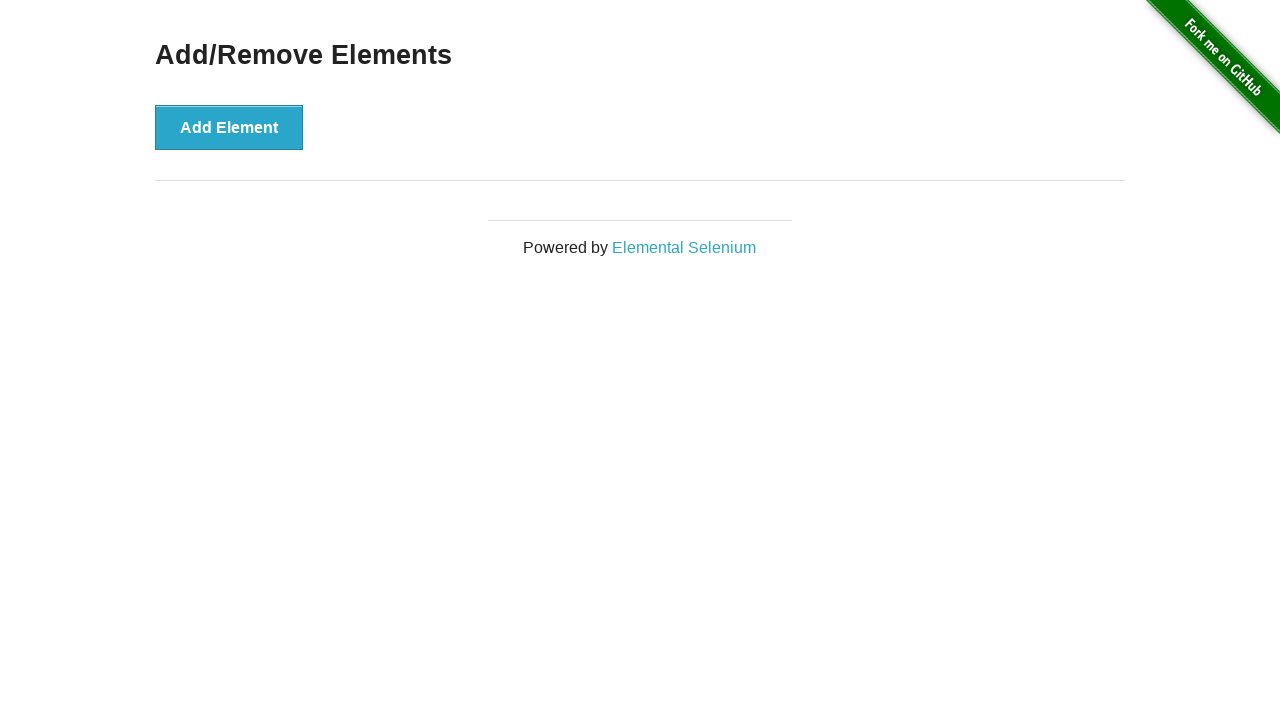

Clicked Add Element button (1st time) at (229, 127) on button[onclick='addElement()']
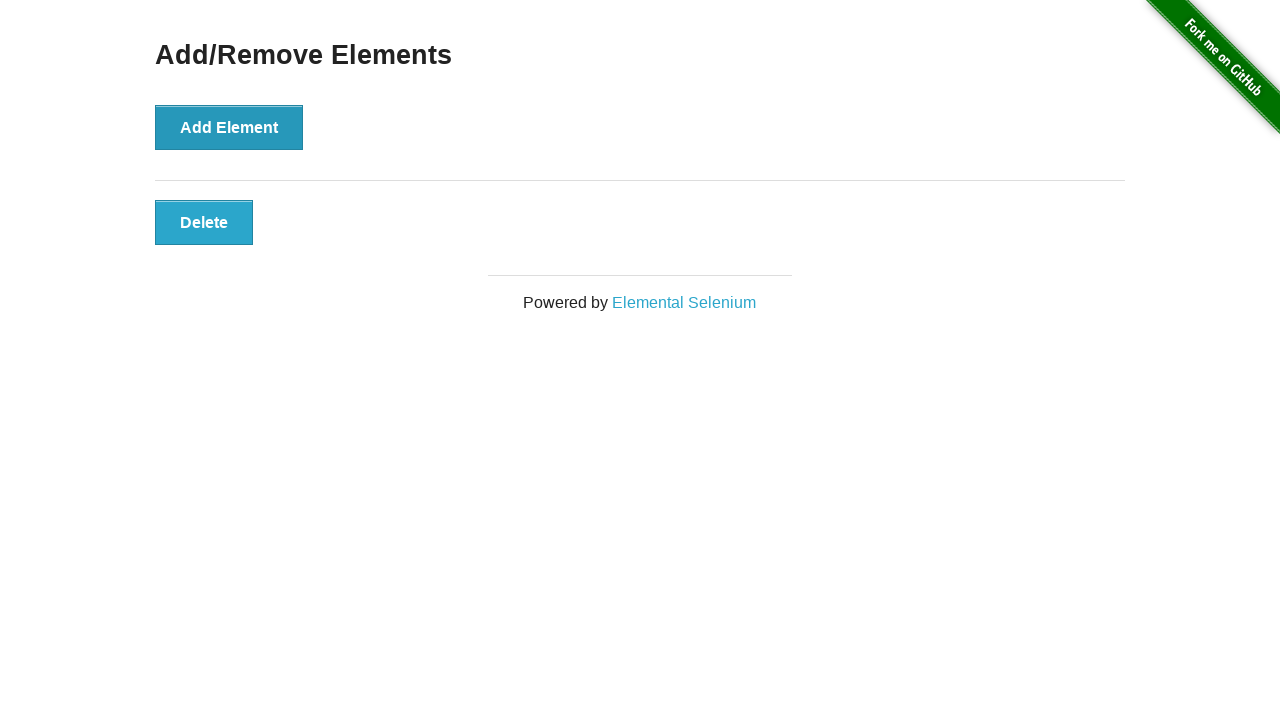

Clicked Add Element button (2nd time) at (229, 127) on button[onclick='addElement()']
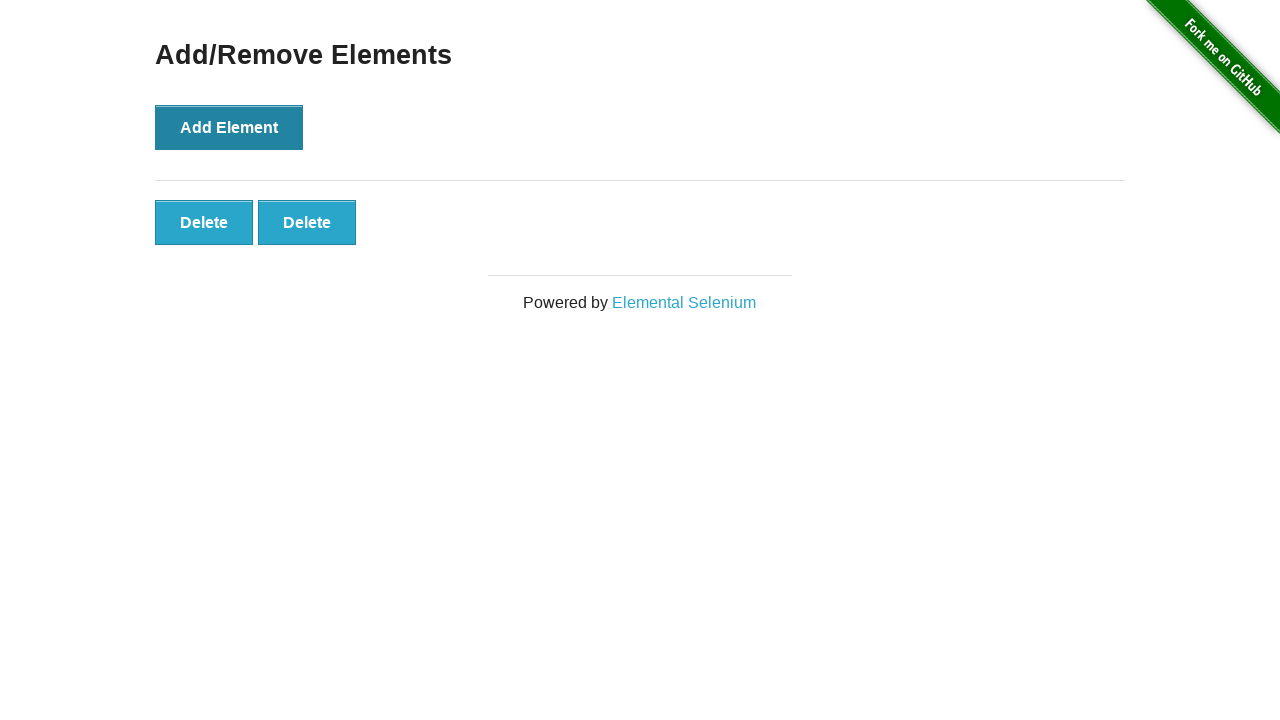

Clicked Add Element button (3rd time) at (229, 127) on button[onclick='addElement()']
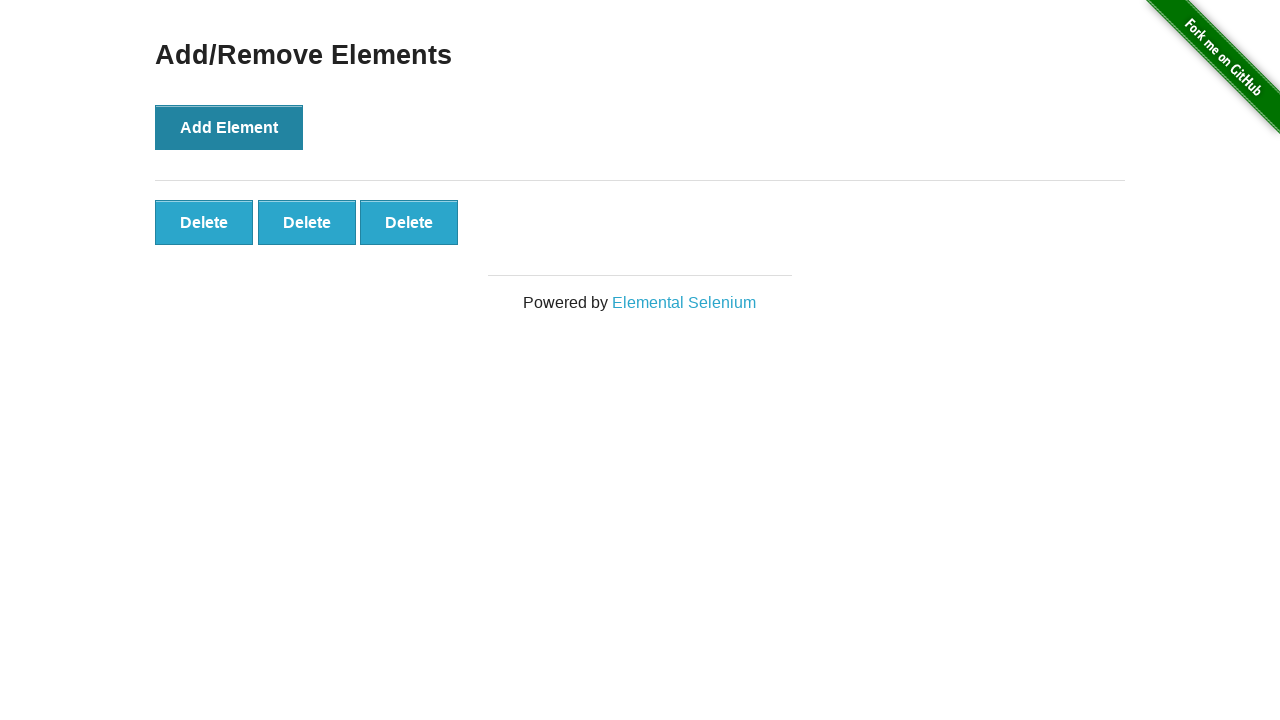

Verified three delete buttons exist
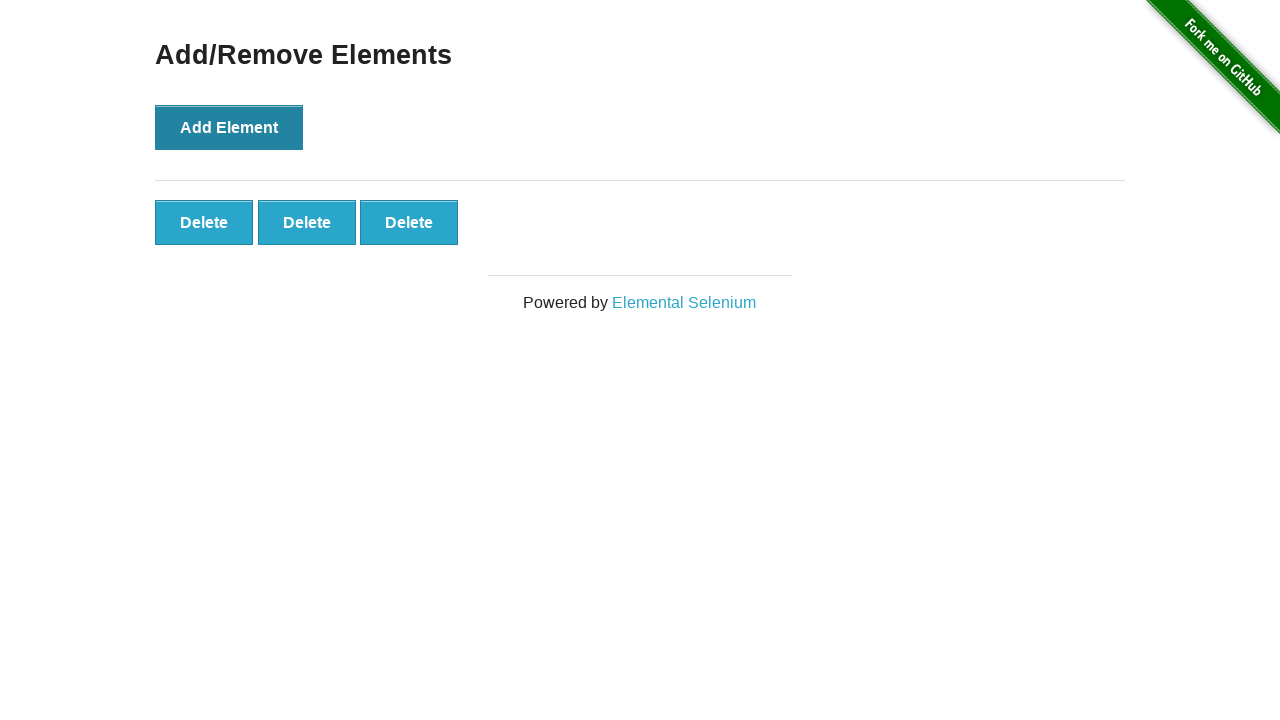

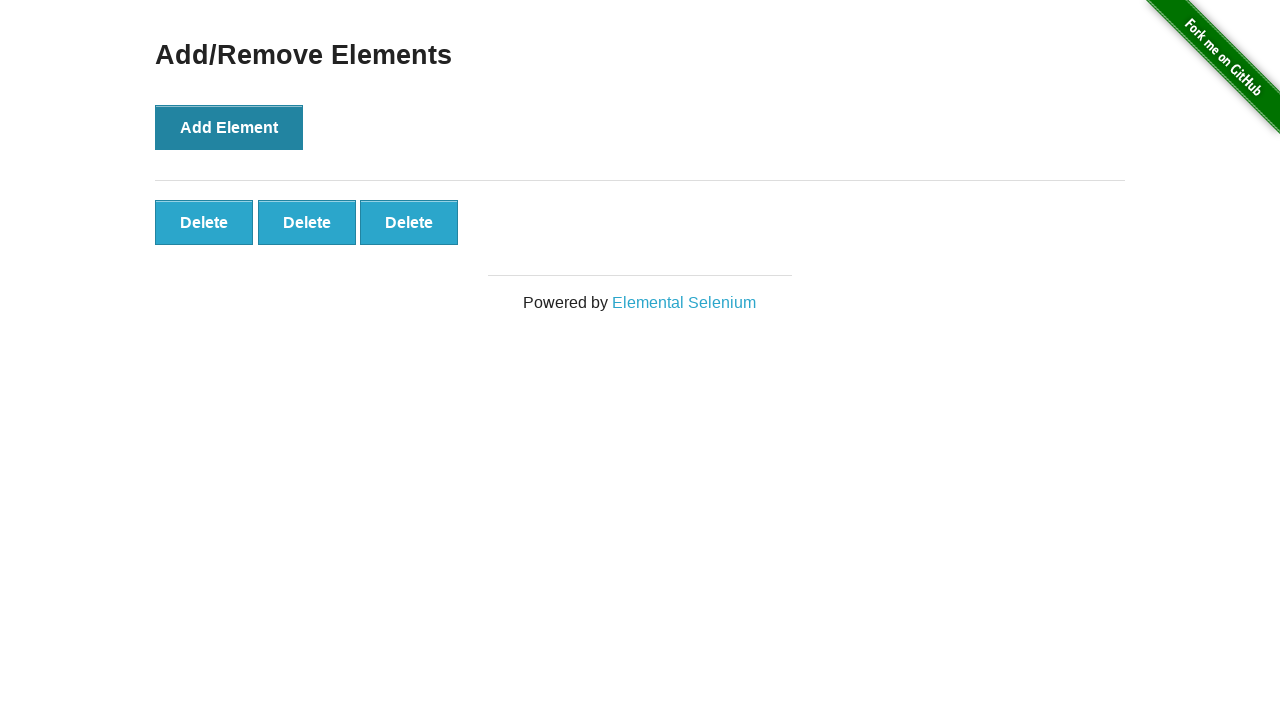